Tests keyboard input functionality by clicking on a target element and pressing the ArrowUp key, then verifying the key press was registered

Starting URL: https://the-internet.herokuapp.com/key_presses

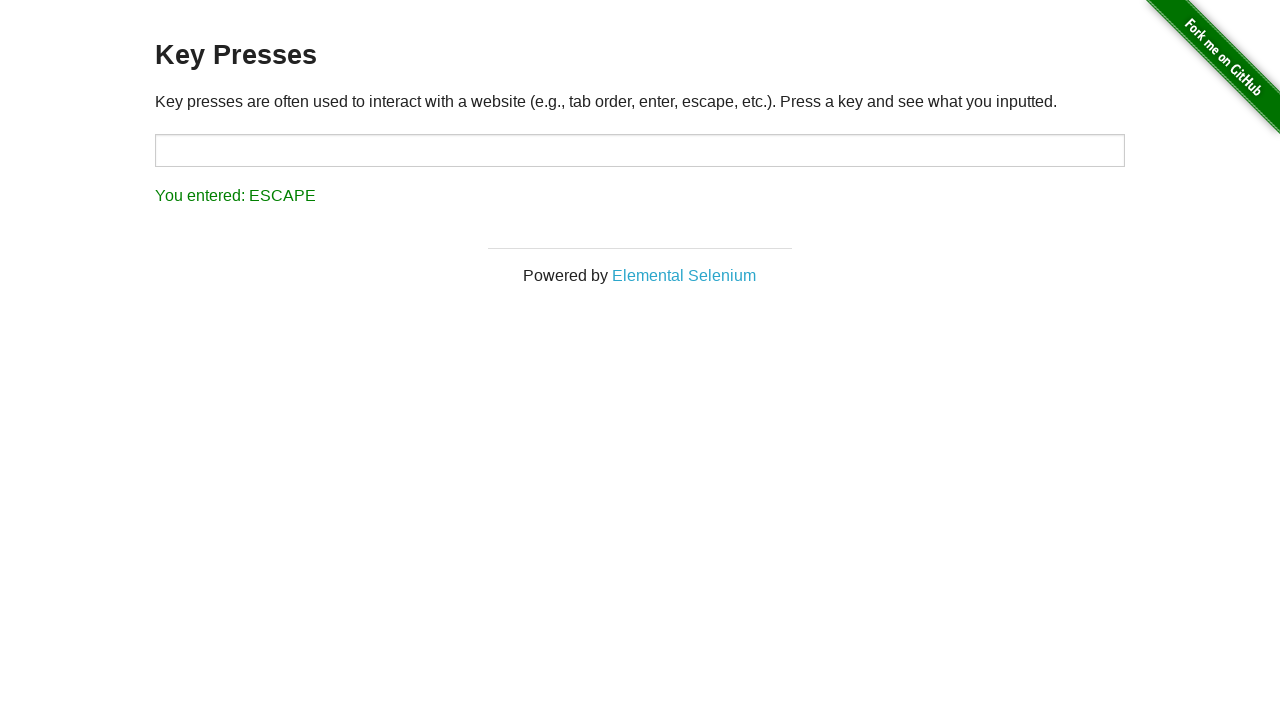

Clicked on target input element at (640, 150) on #target
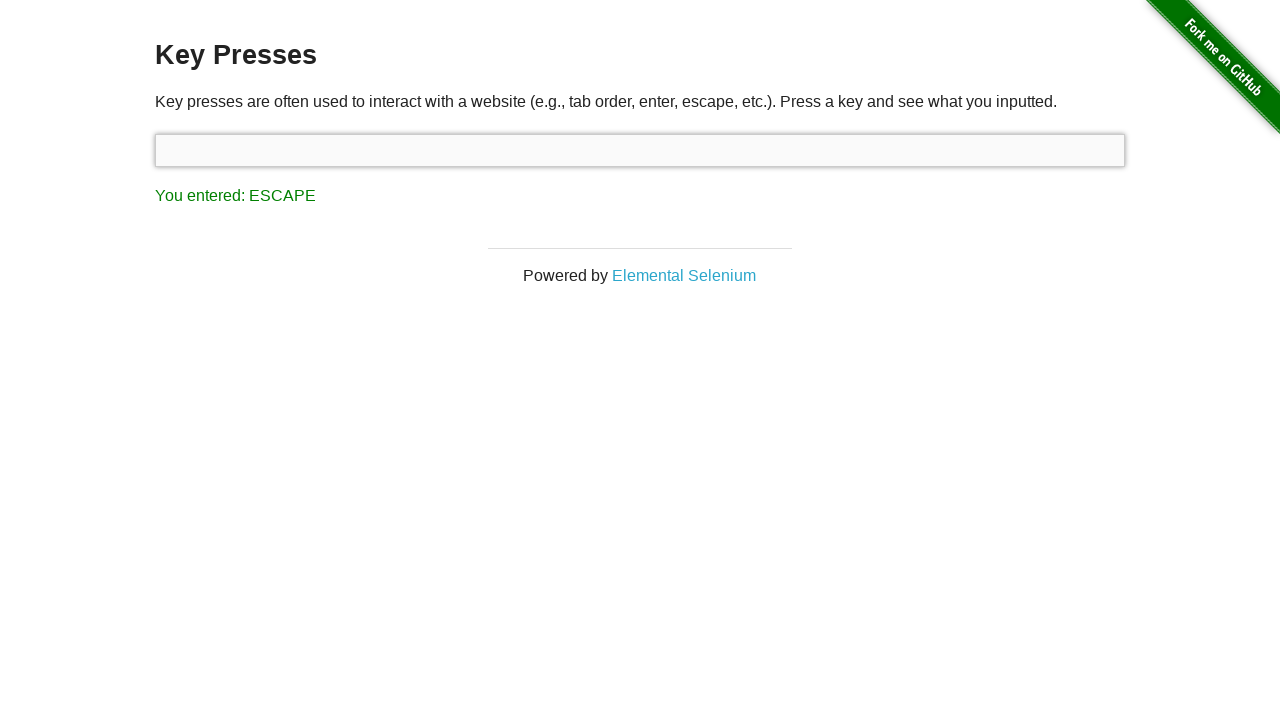

Pressed ArrowUp key
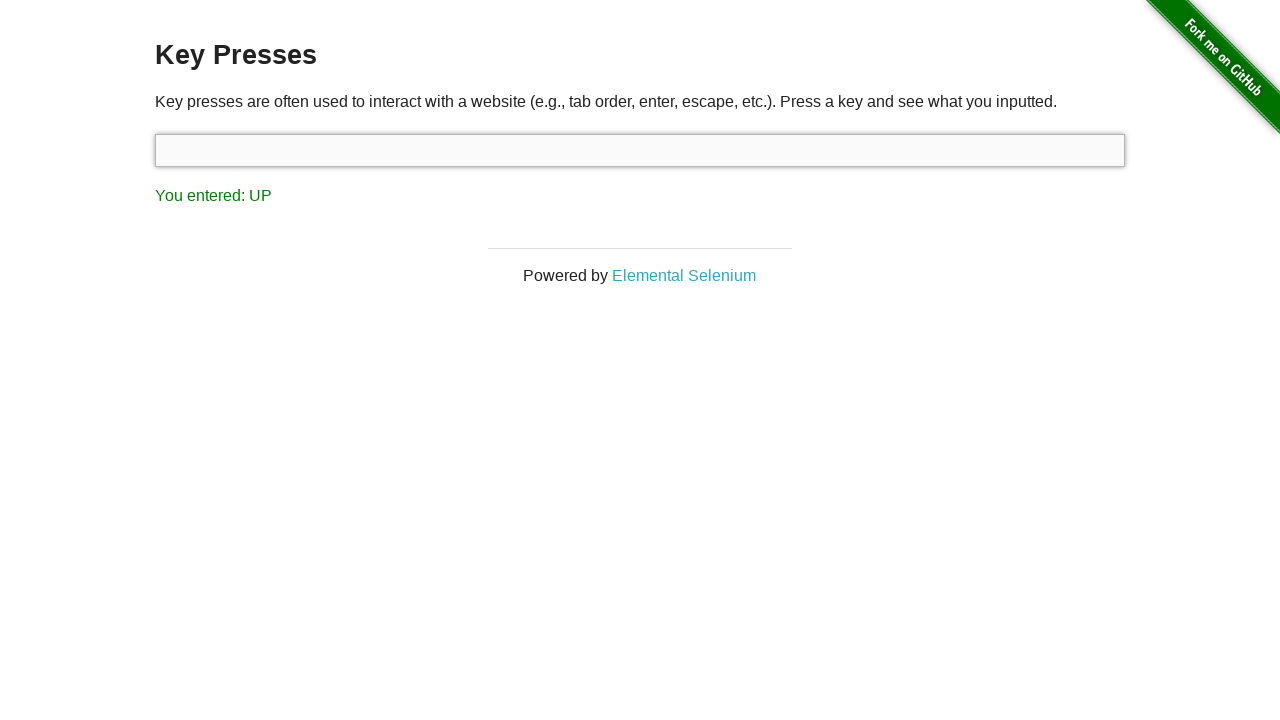

Verified ArrowUp key press was registered with 'You entered: UP' message
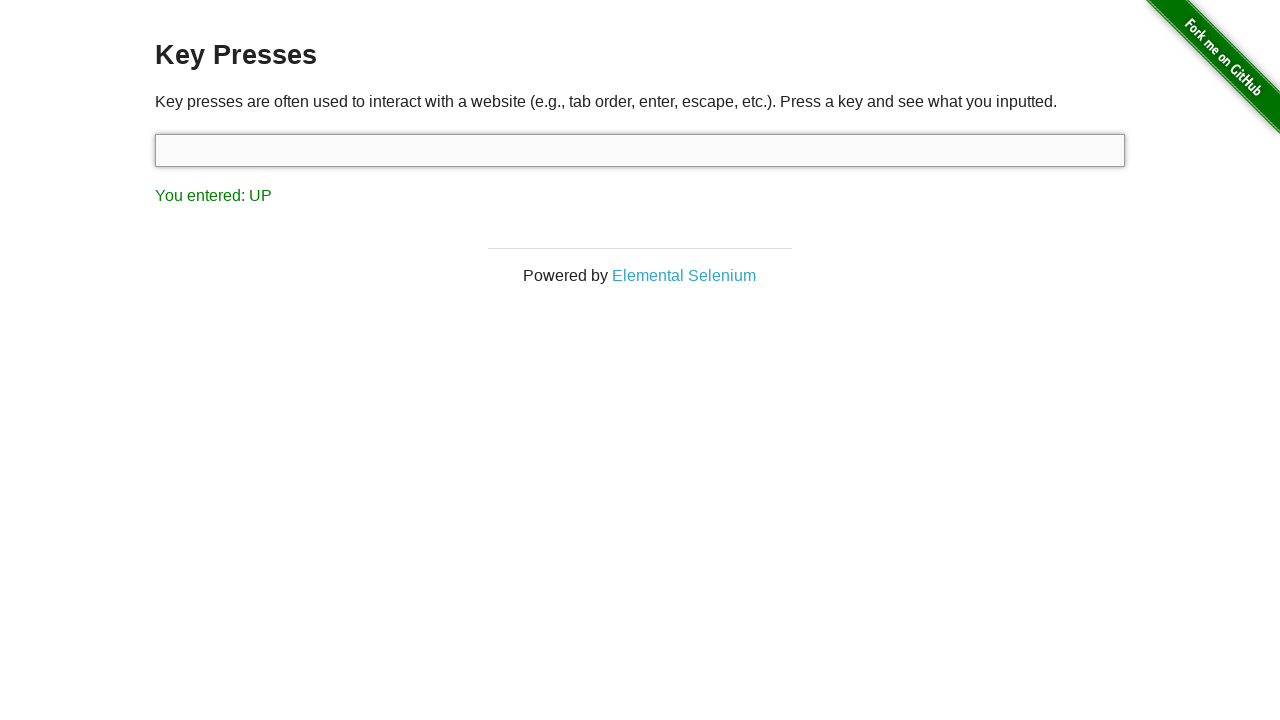

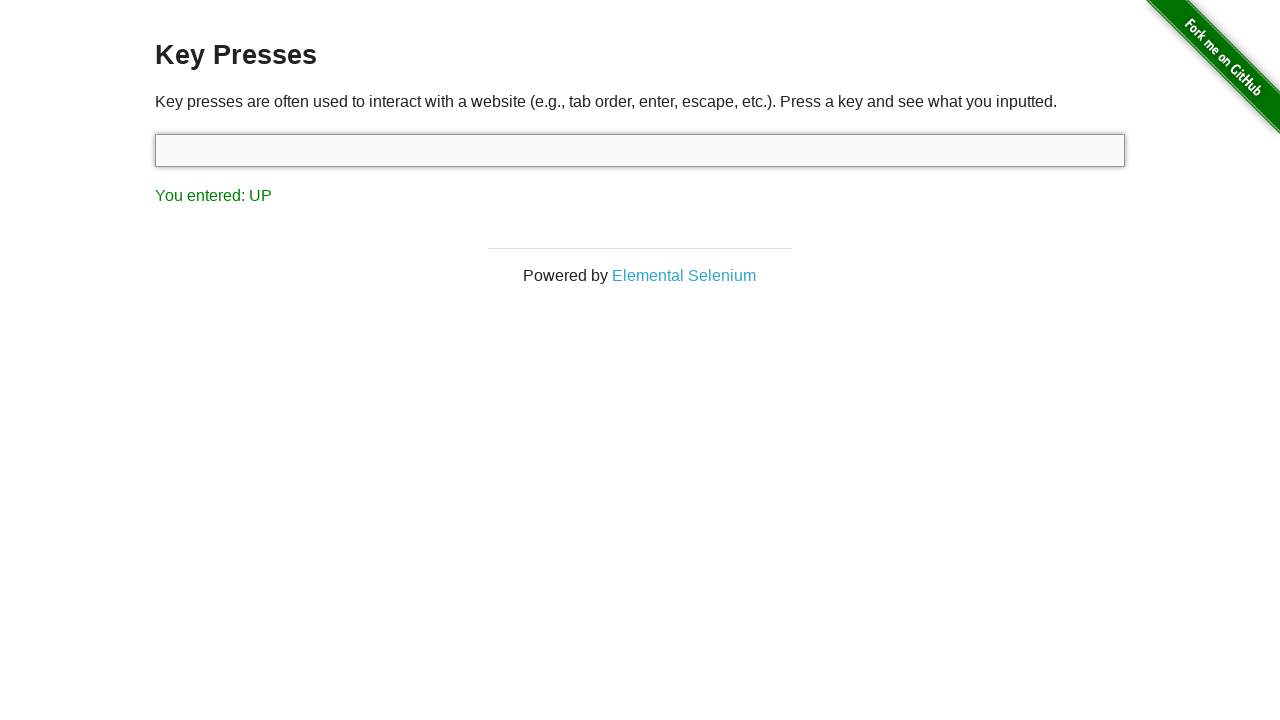